Tests handling multiple browser windows by clicking a link to open a new window, switching between windows, verifying their titles, and closing the new window.

Starting URL: https://the-internet.herokuapp.com/windows

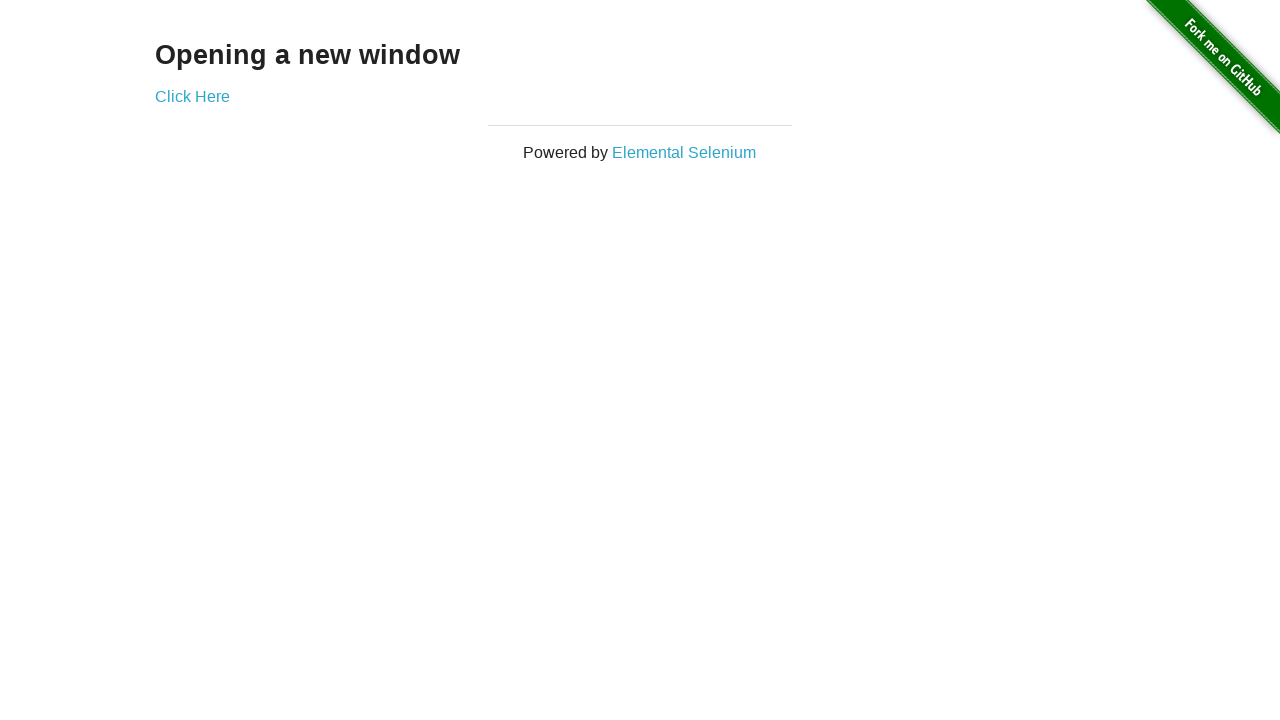

Clicked 'Click Here' link to open a new window at (192, 96) on xpath=//div[@class='example']/a
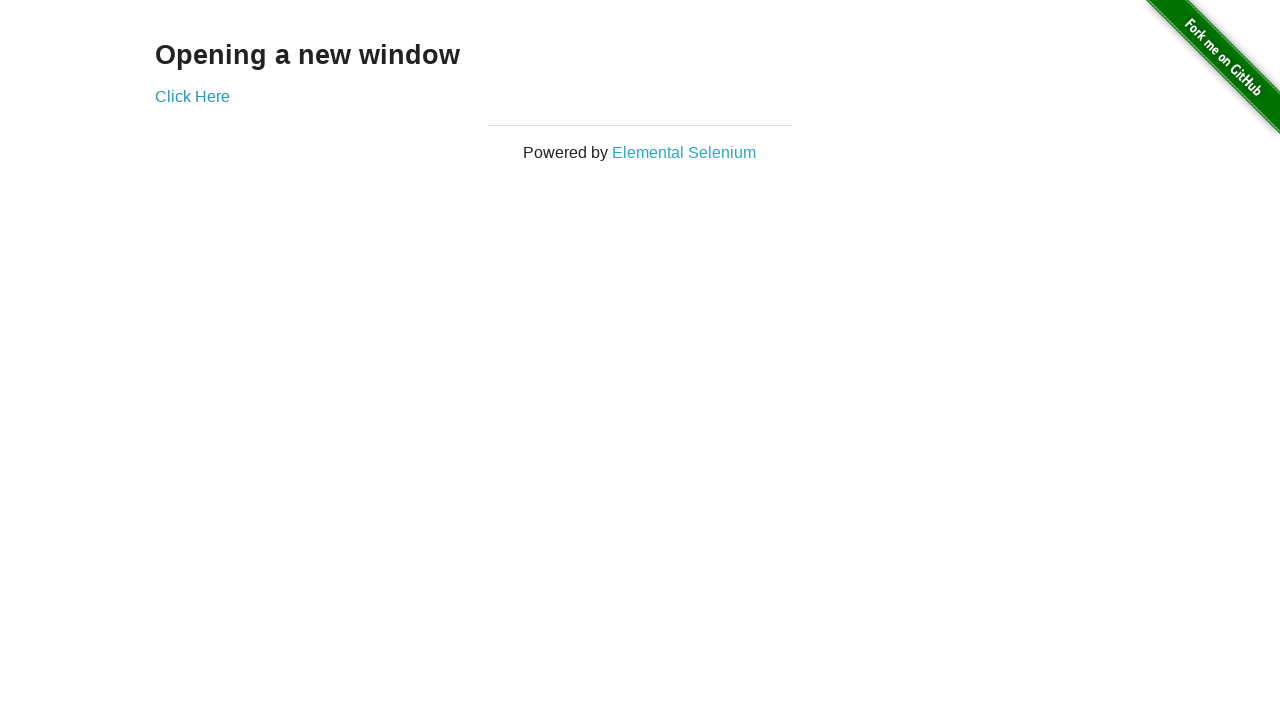

Waited for new window to open
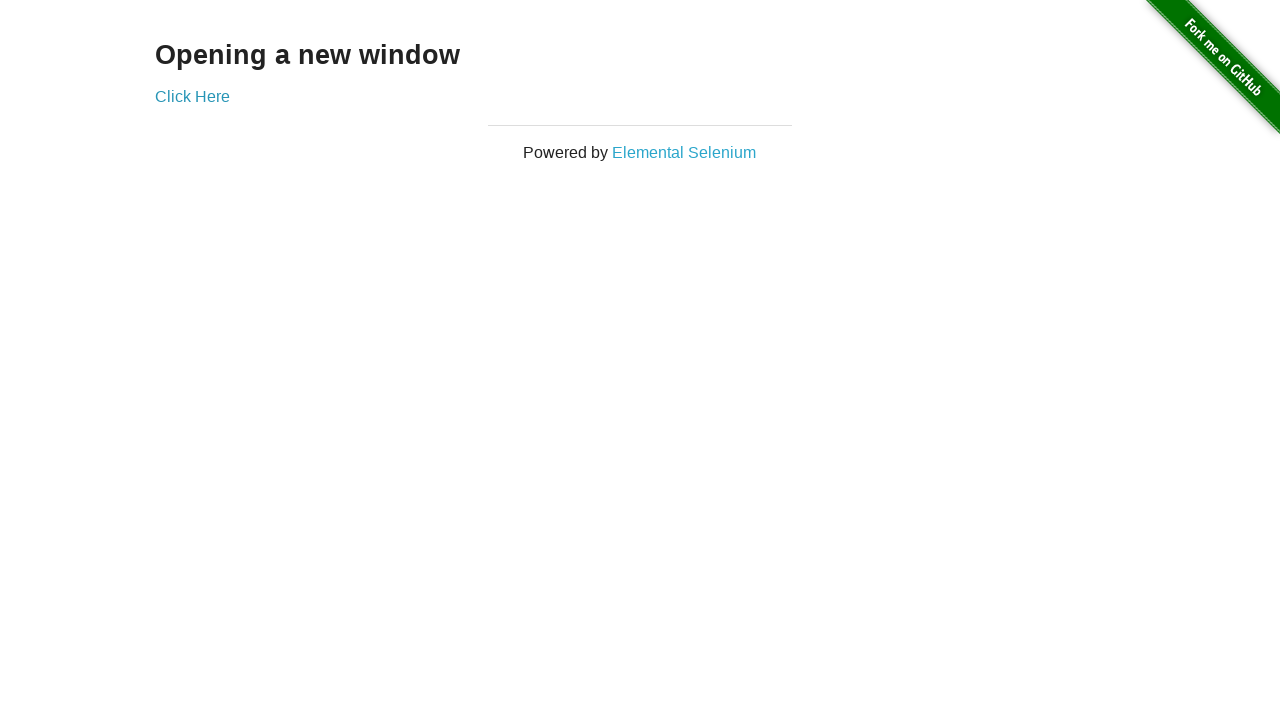

Retrieved all open pages from context
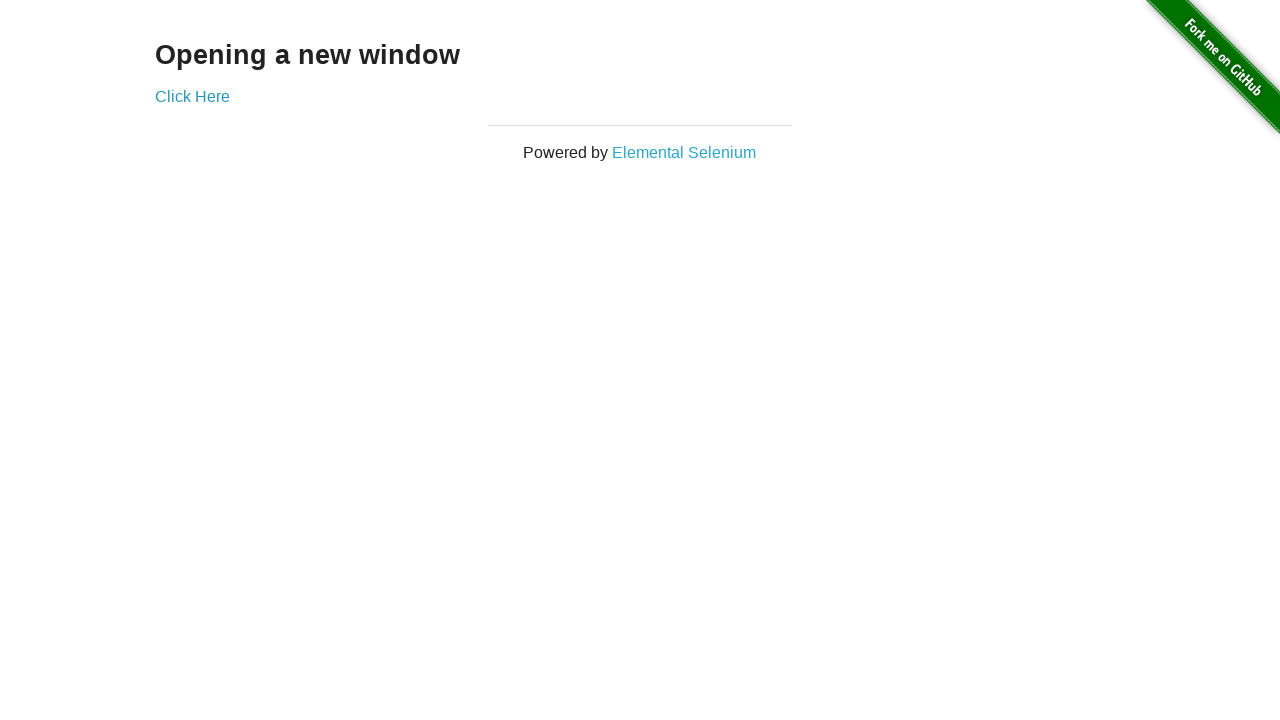

Verified 2 windows are open
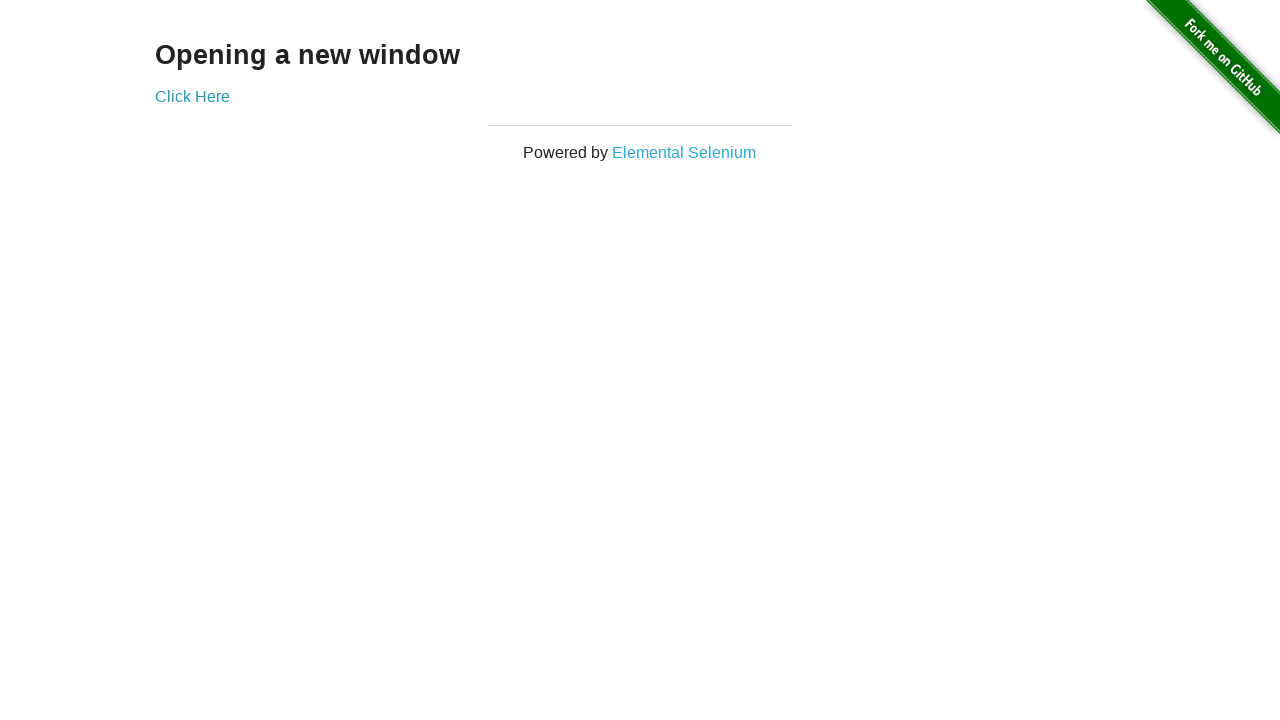

Selected original window (first page)
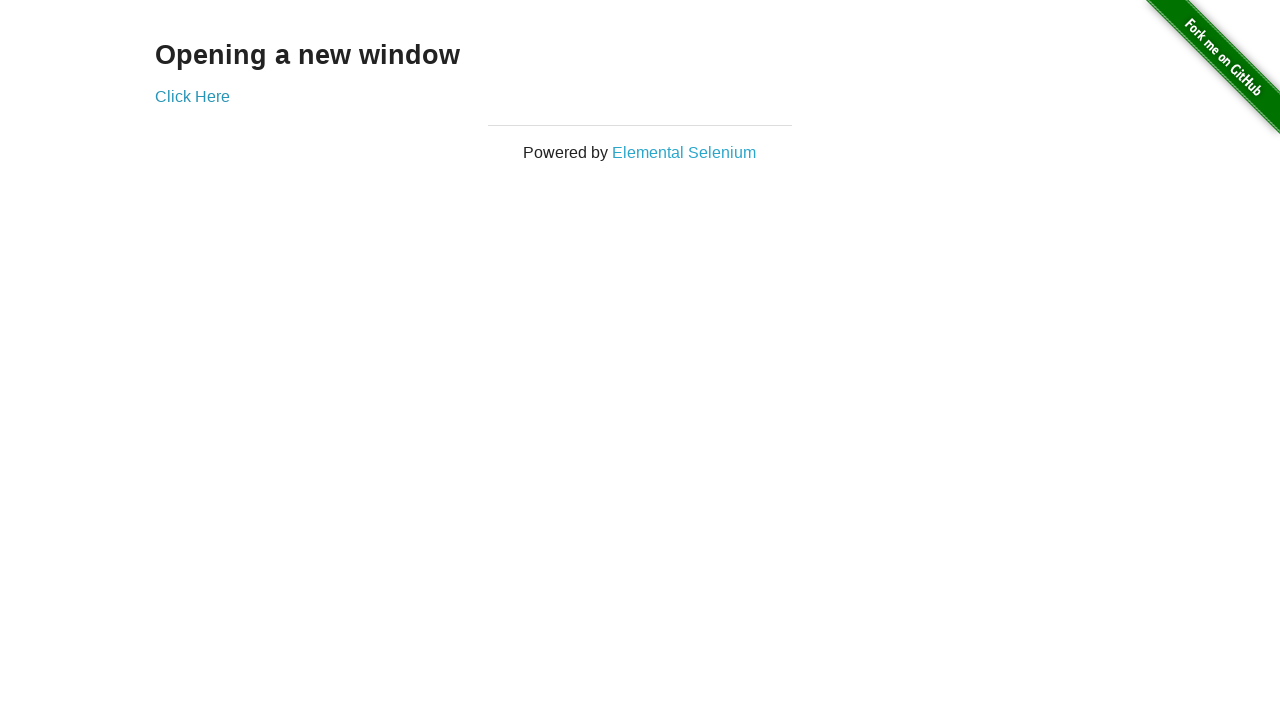

Verified original window title is 'The Internet'
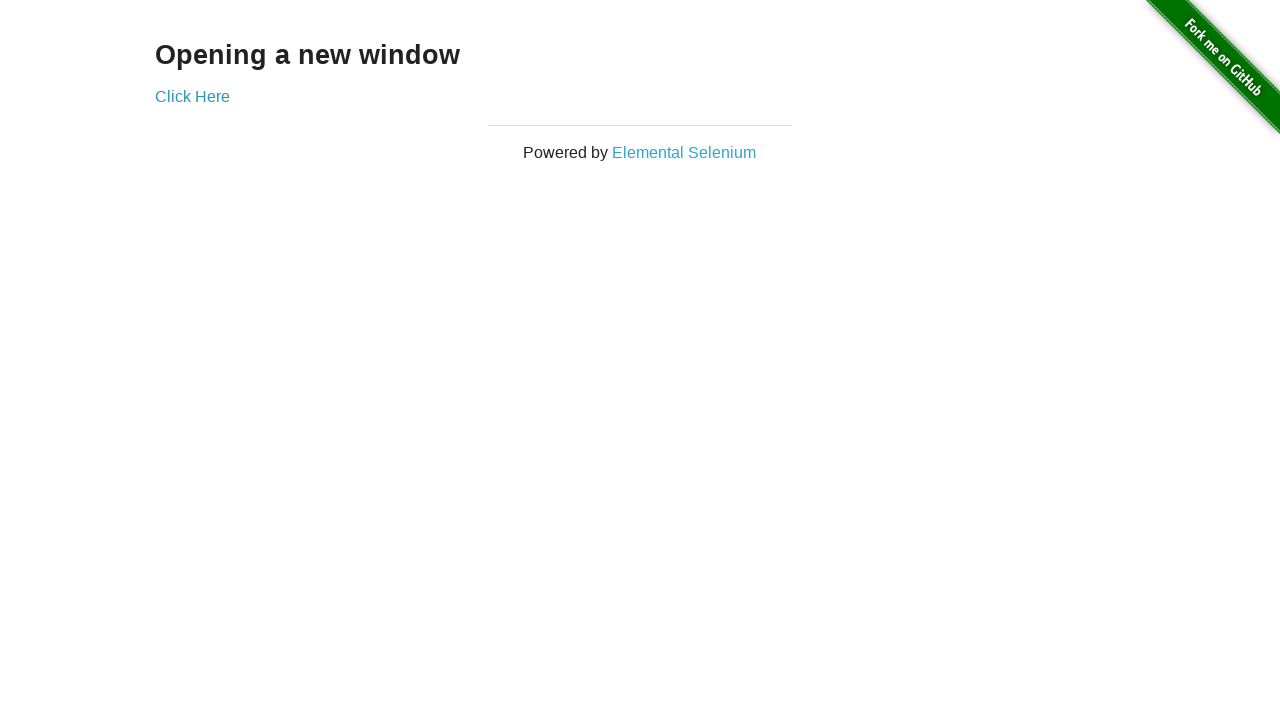

Selected new window (second page)
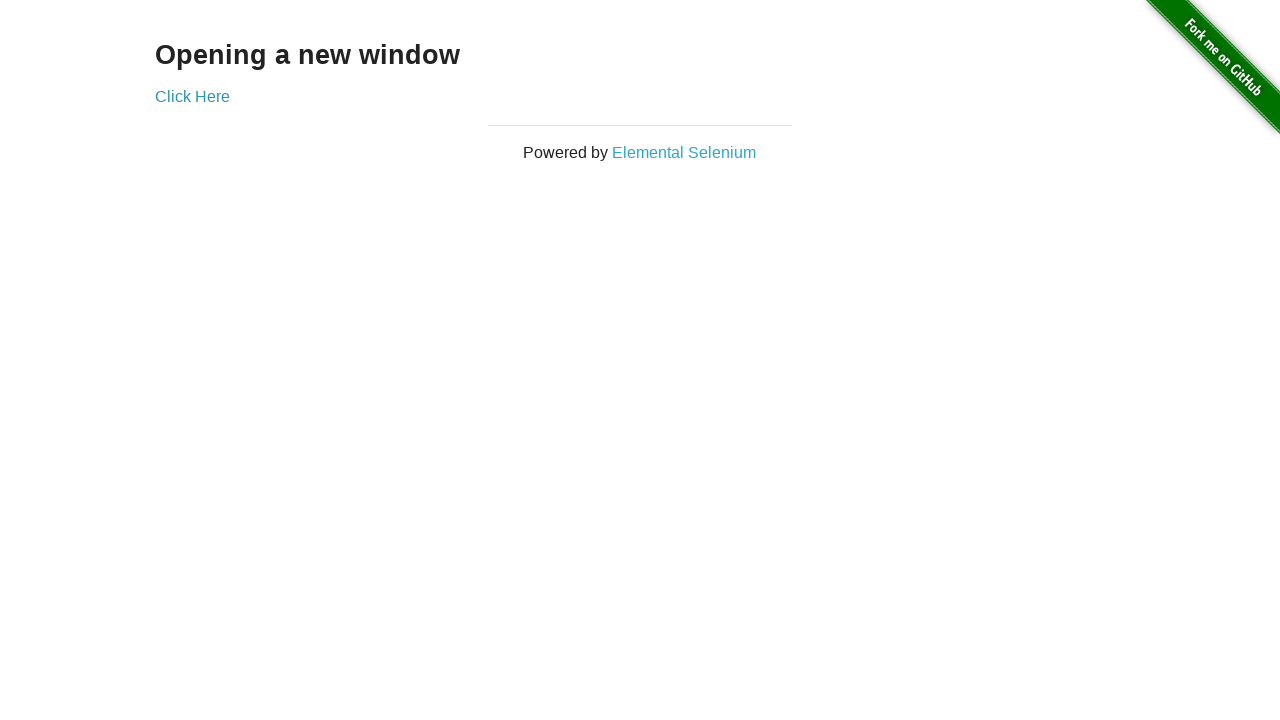

Verified new window title is 'New Window'
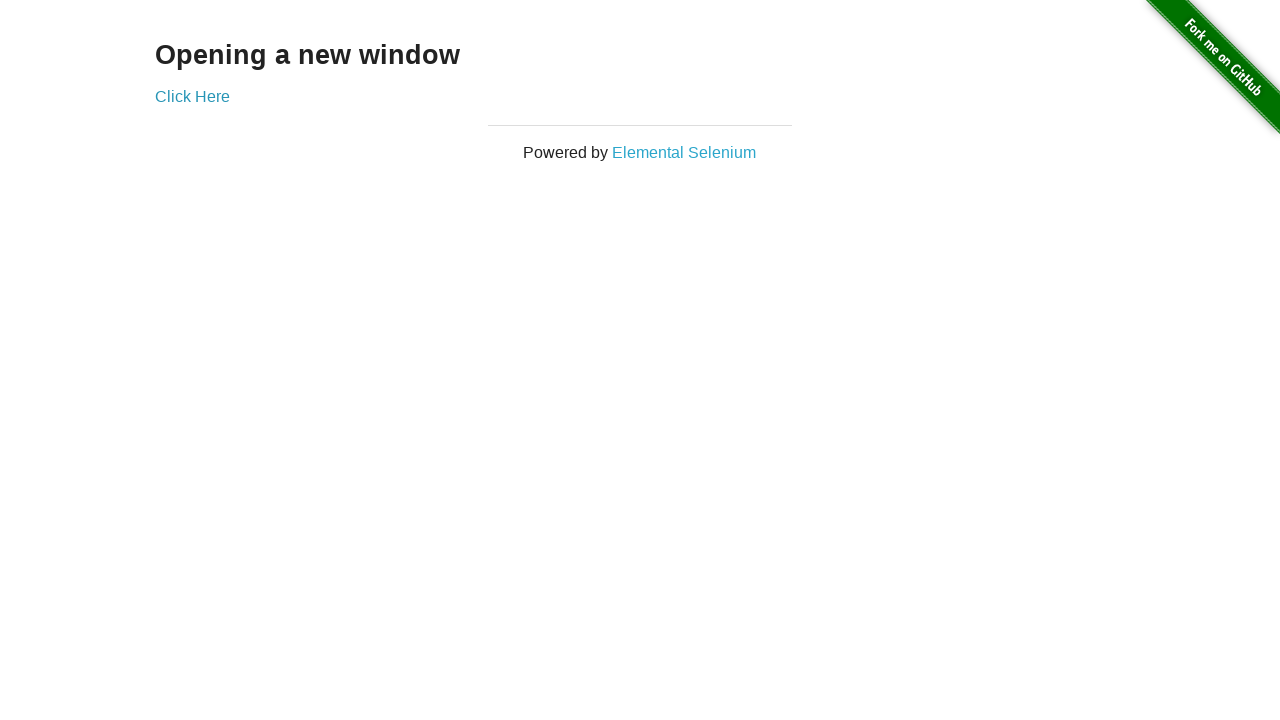

Closed the new window
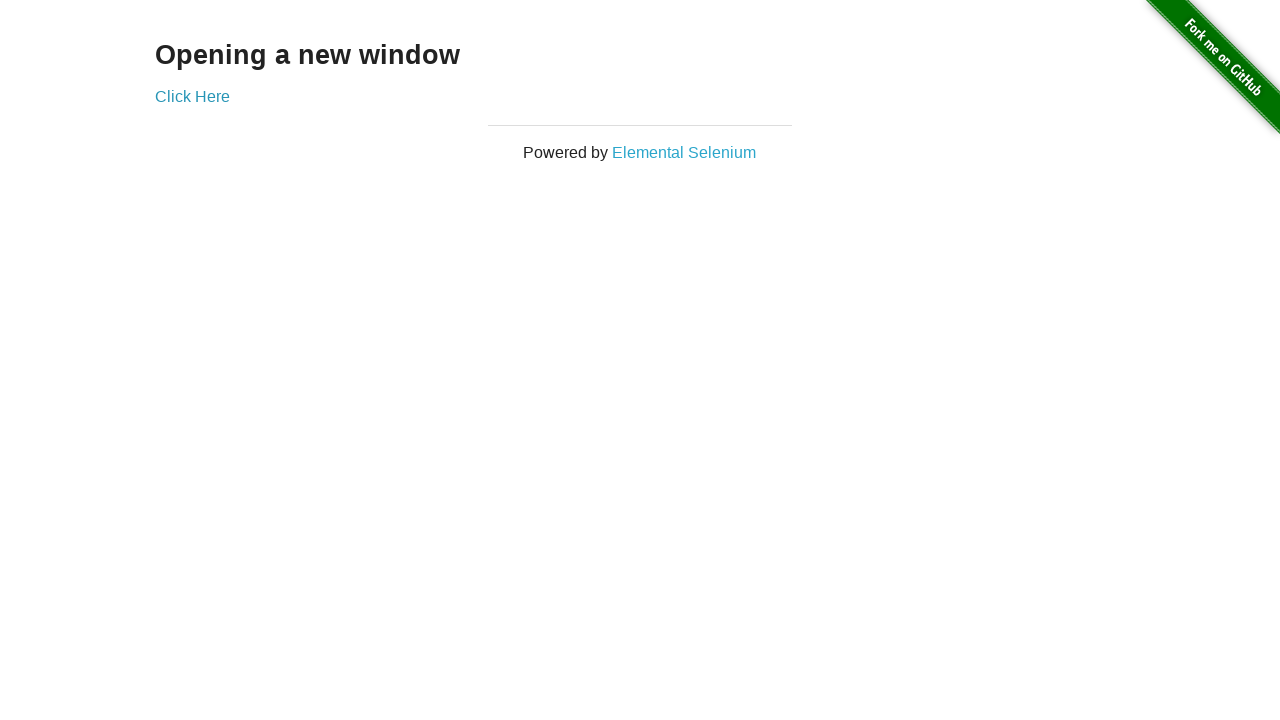

Retrieved all open pages from context after closing new window
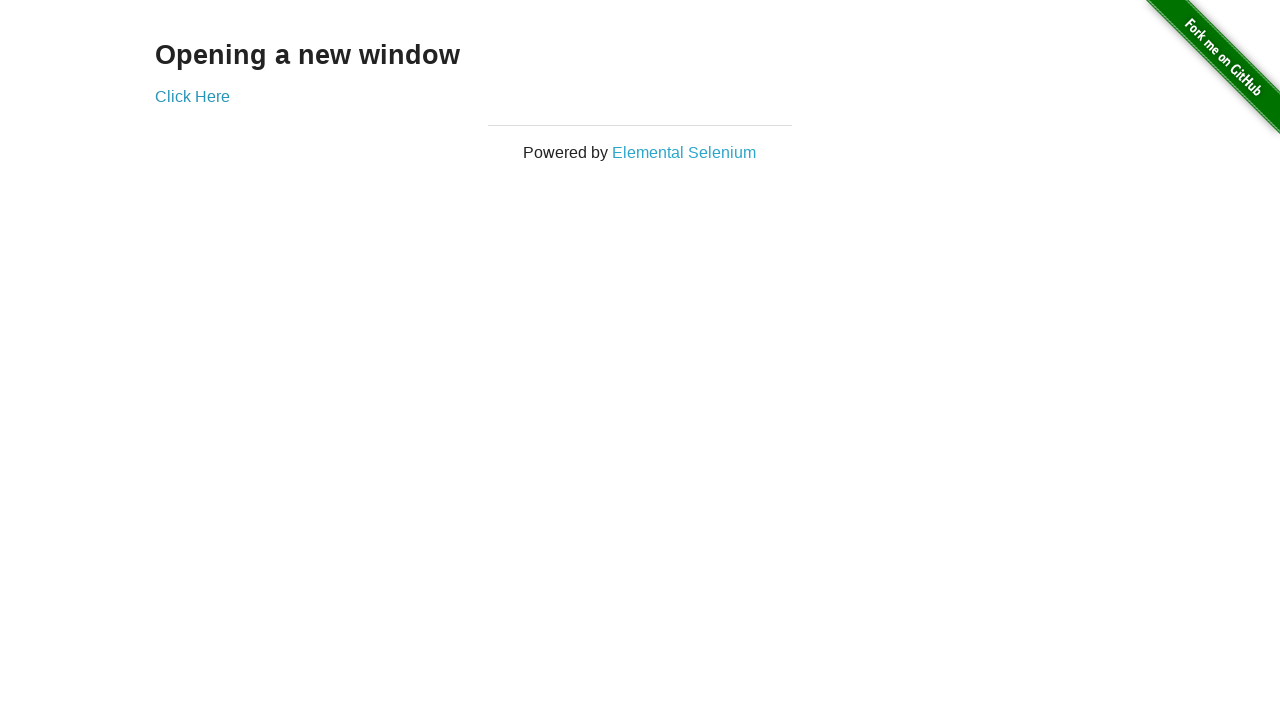

Verified only 1 window remains open
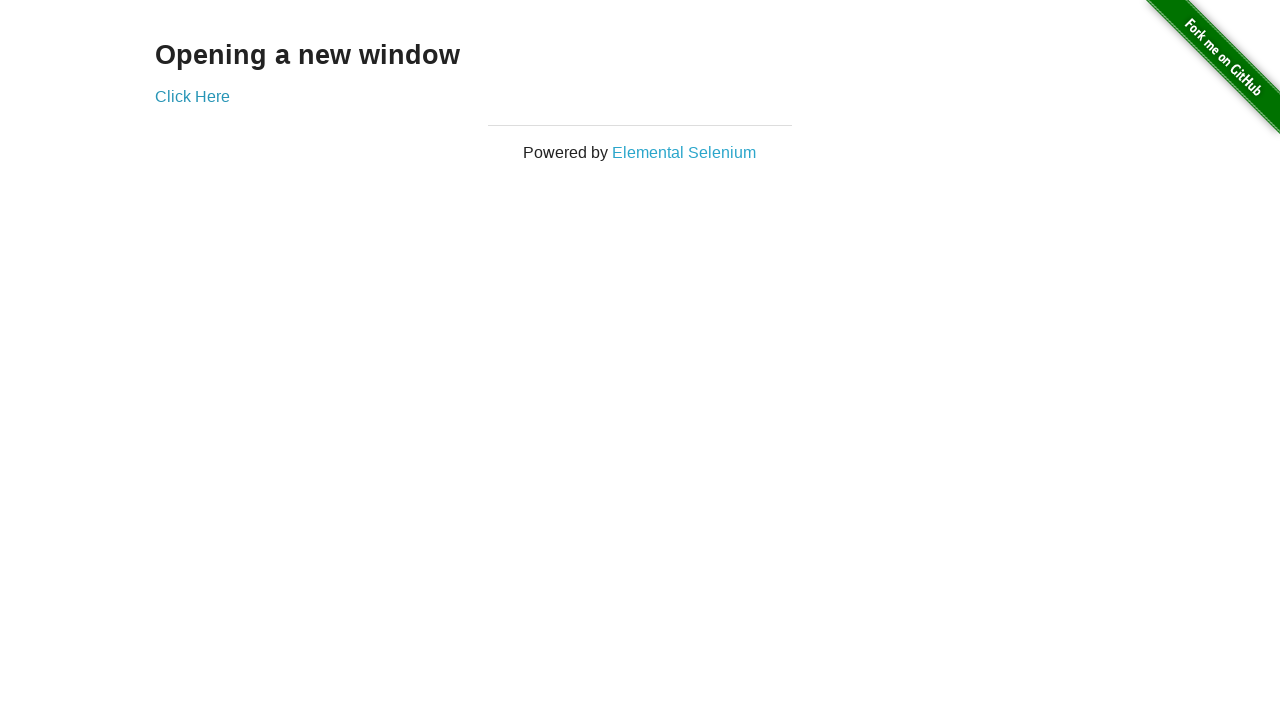

Verified the remaining window is the original with title 'The Internet'
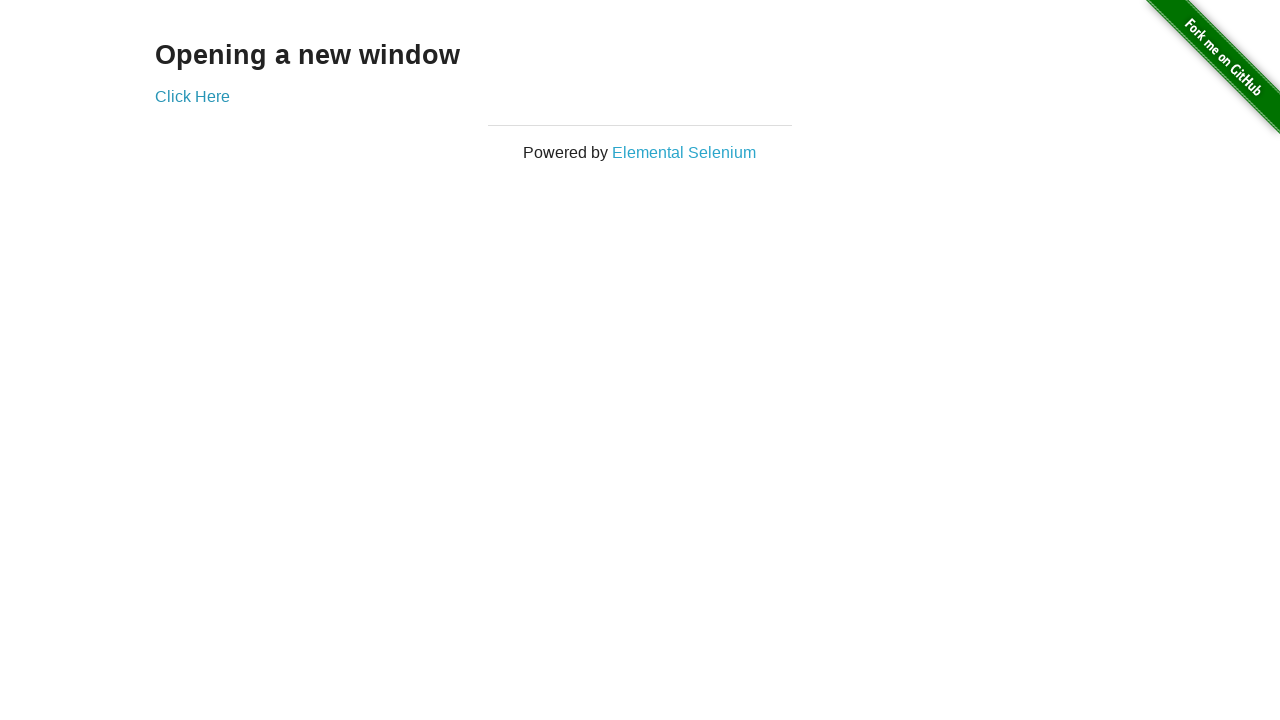

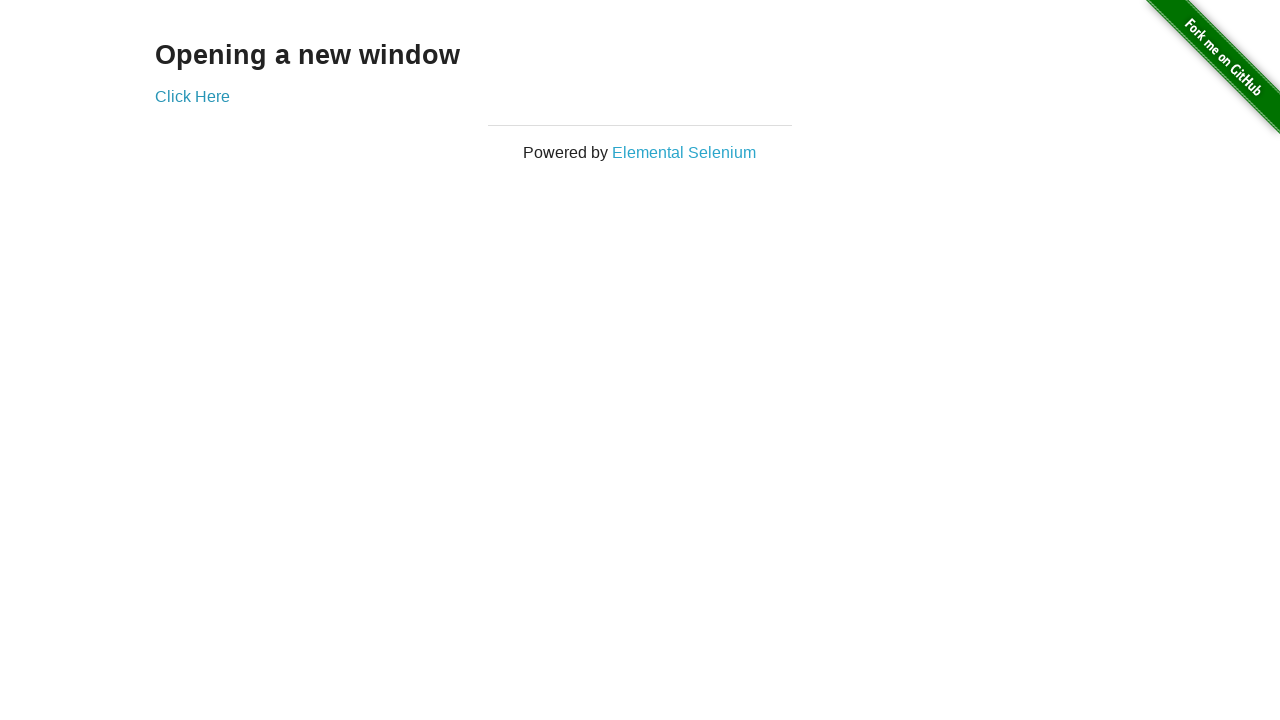